Navigates to the sign-in page and verifies the email field placeholder text

Starting URL: https://cannatrader-frontend.vercel.app/home

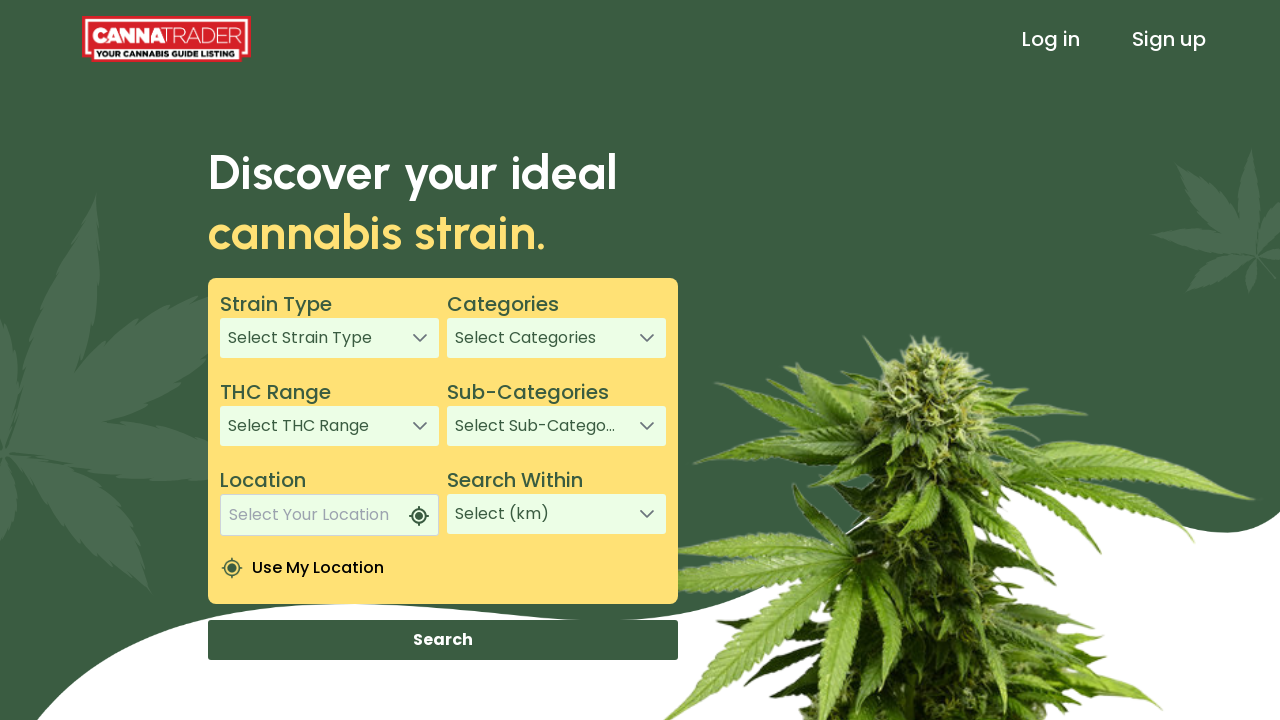

Clicked Sign In link at (1051, 39) on xpath=/html/body/app-root/app-header/div[1]/header/div[3]/a[1]
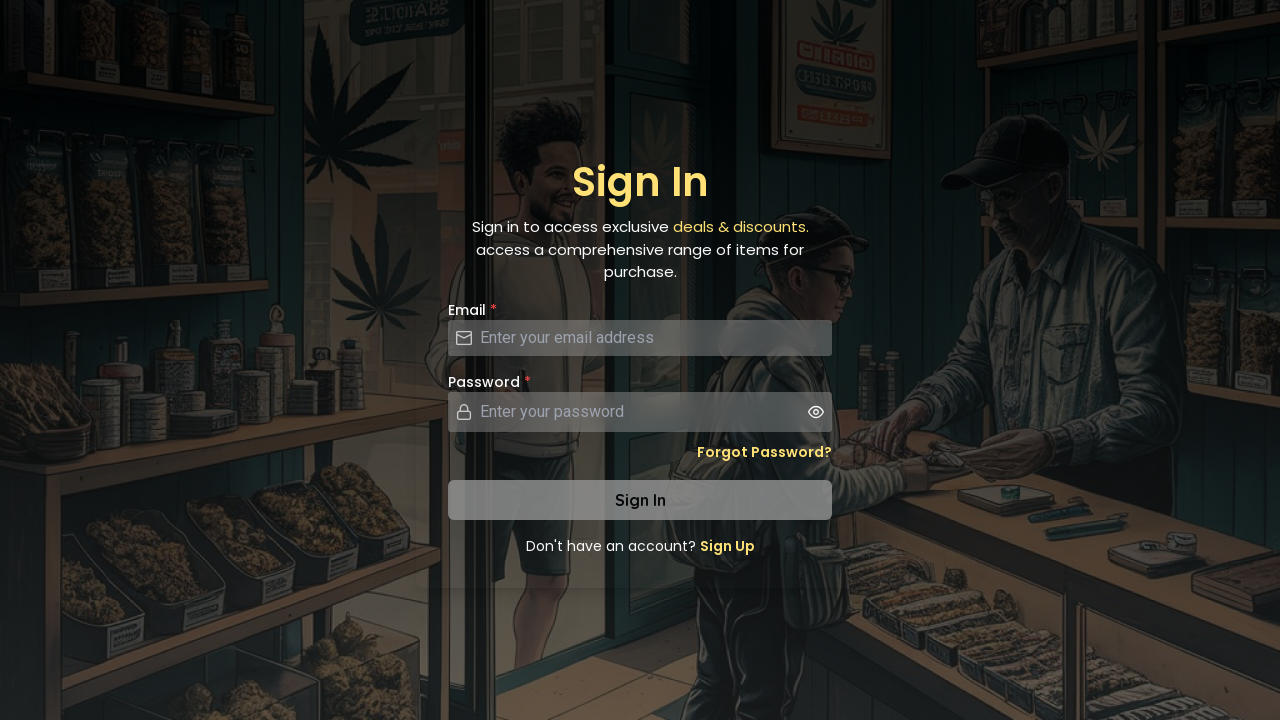

Located email field element
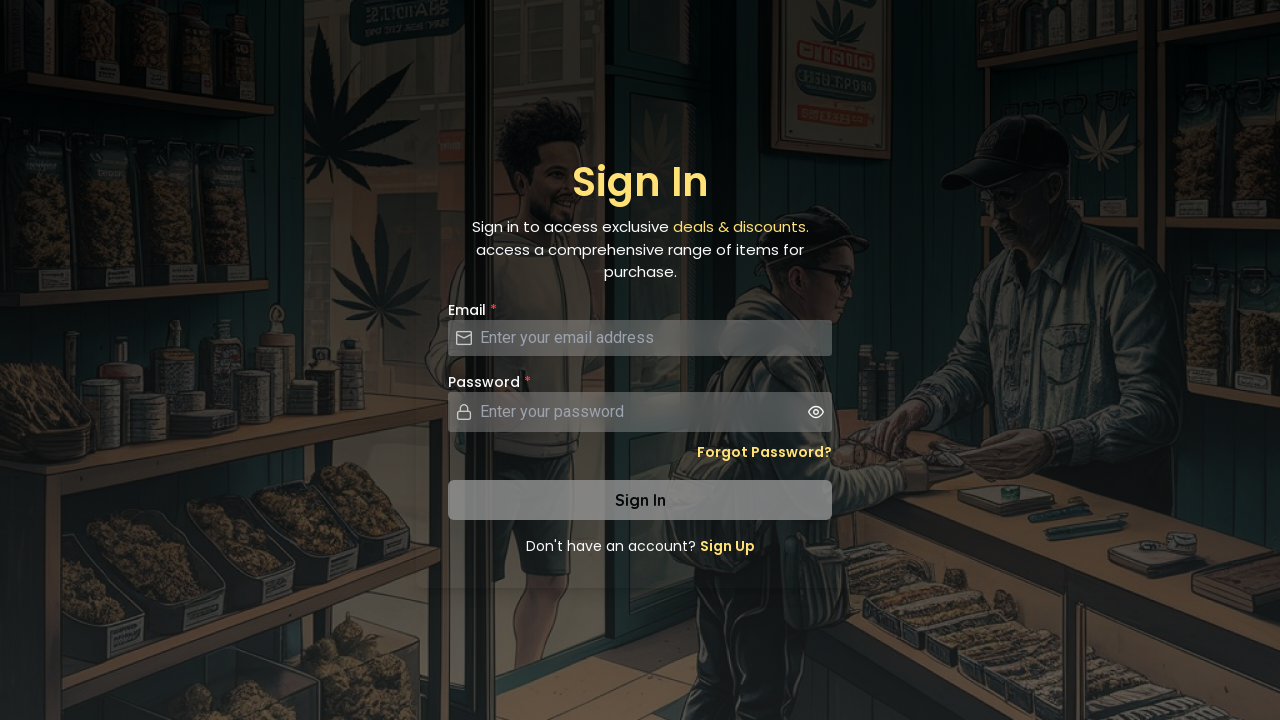

Retrieved email field placeholder attribute
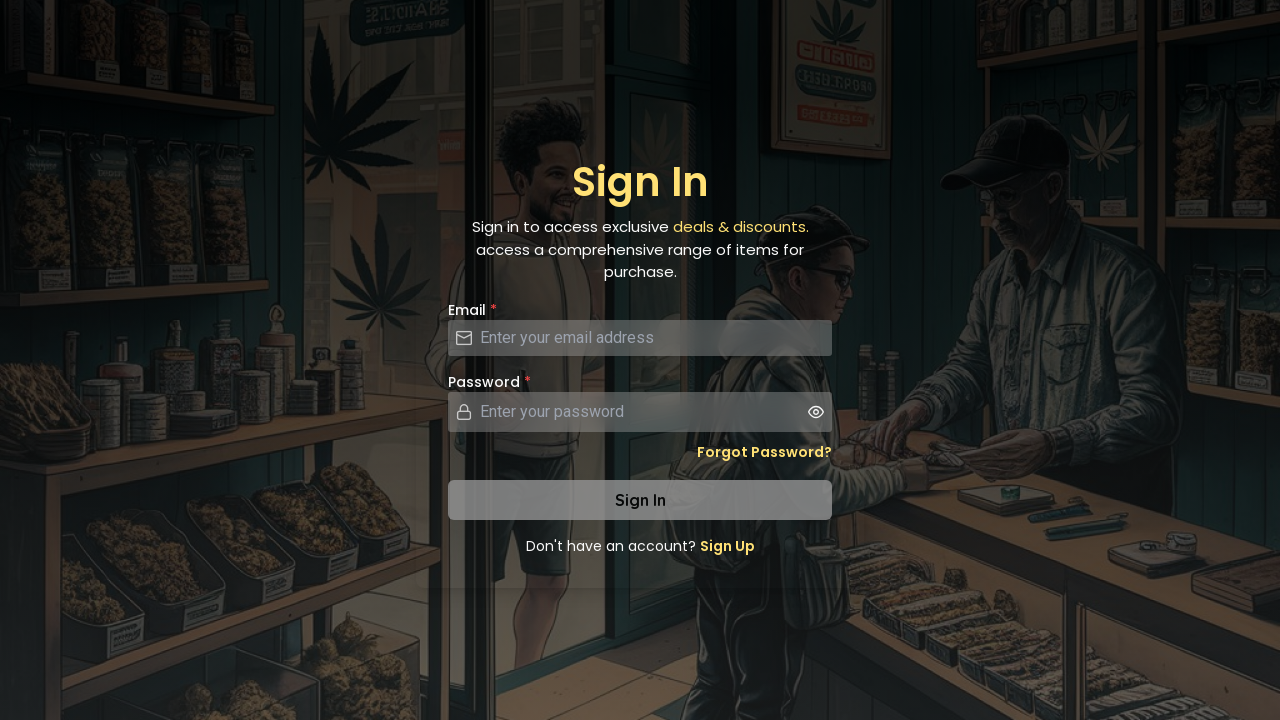

Verified email field placeholder text matches 'Enter your email address'
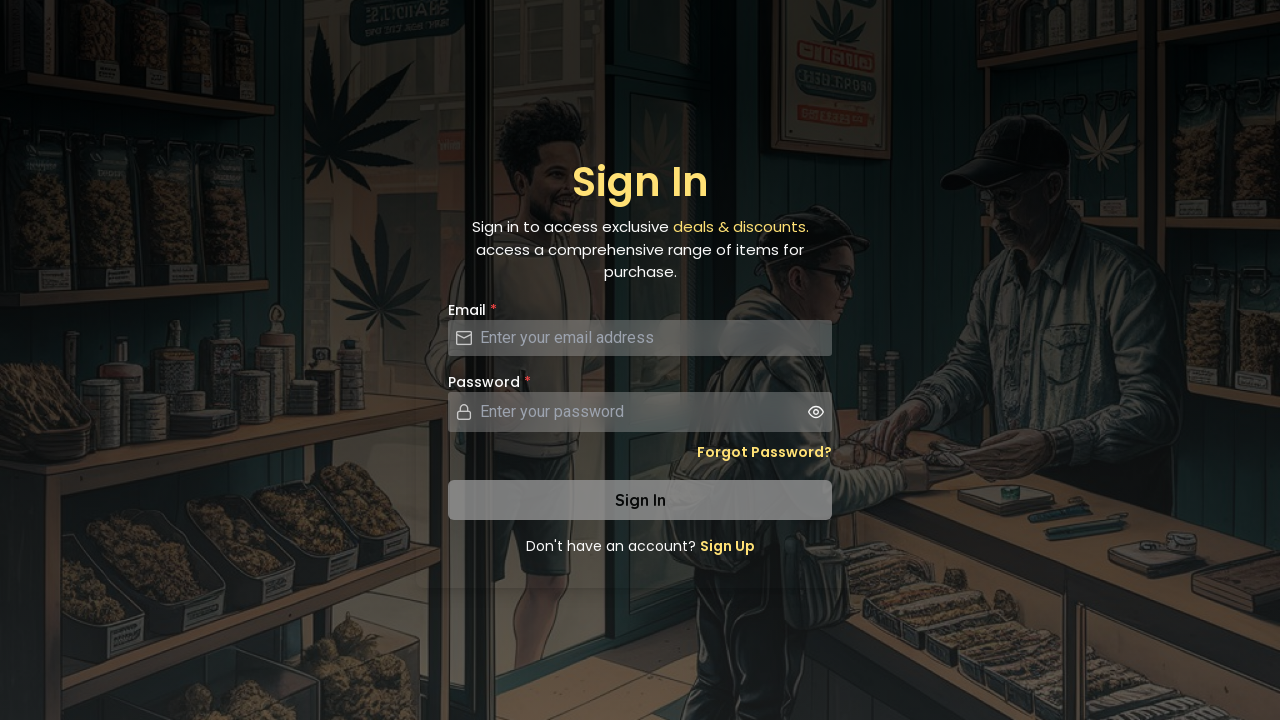

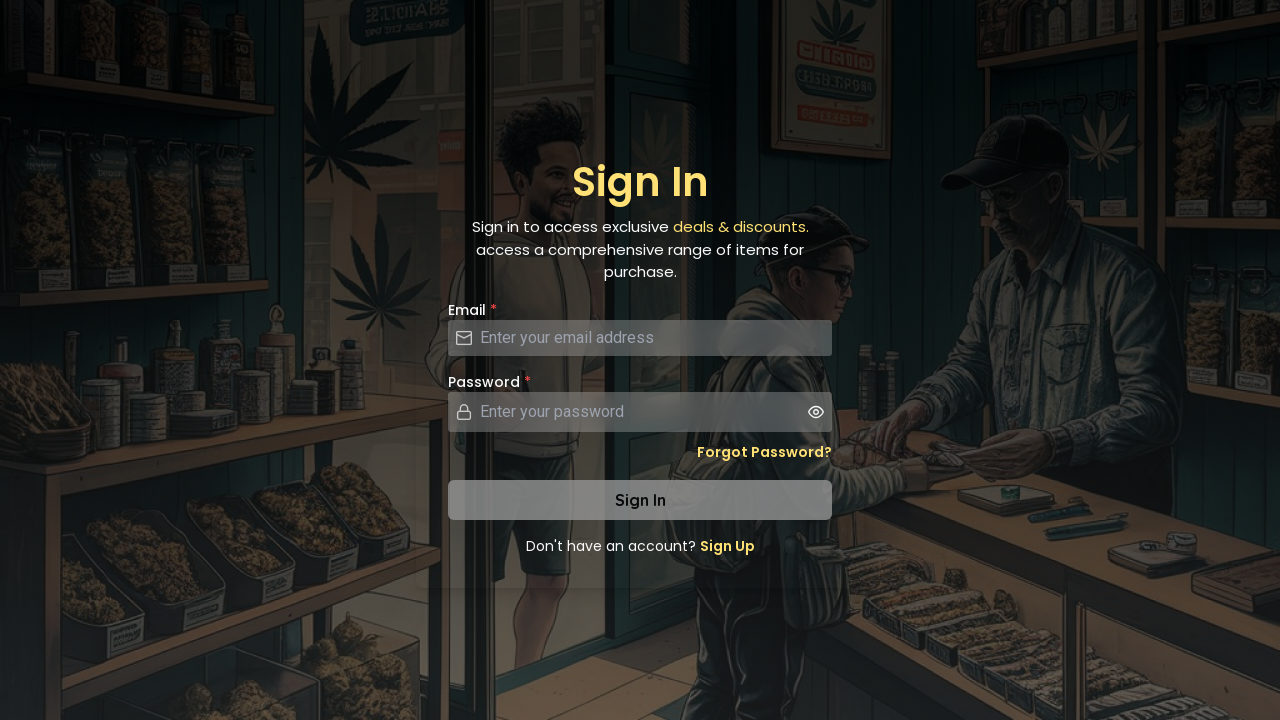